Tests registration form password validation by entering password shorter than minimum length

Starting URL: https://alada.vn/tai-khoan/dang-ky.html

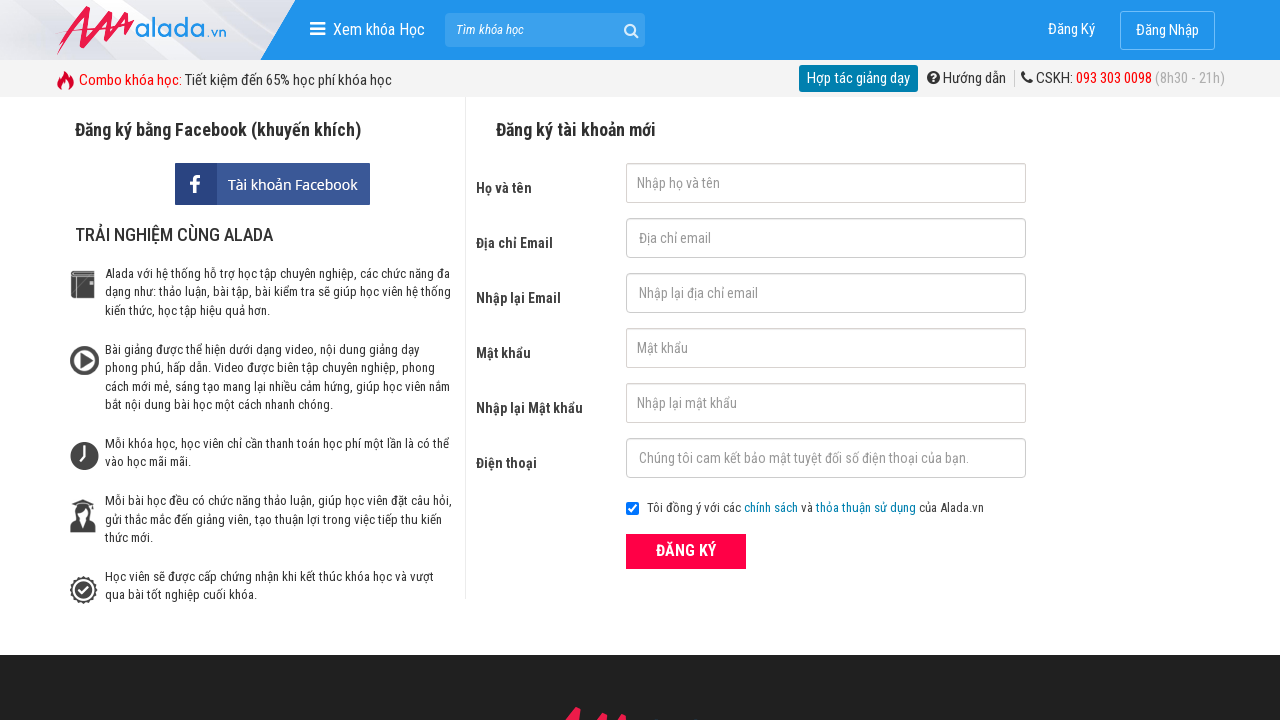

Clicked submit button to trigger validation at (686, 551) on button[type='submit']
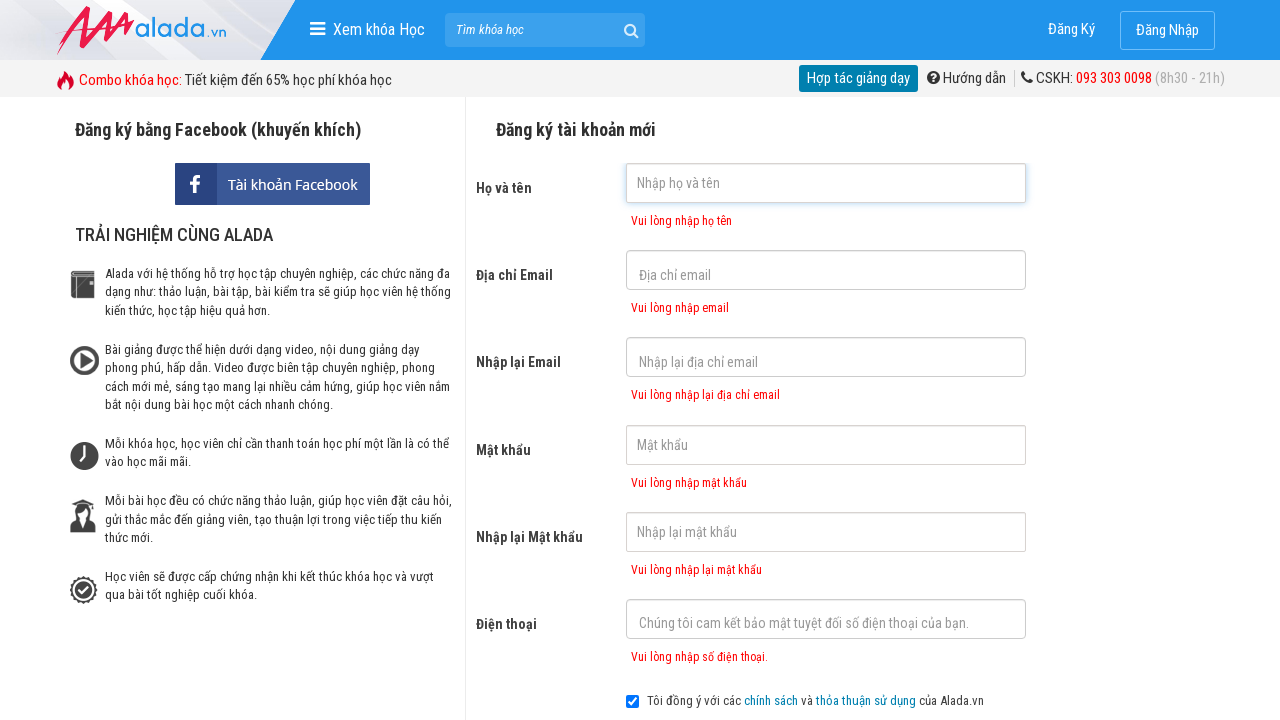

Filled first name field with 'bach' on #txtFirstname
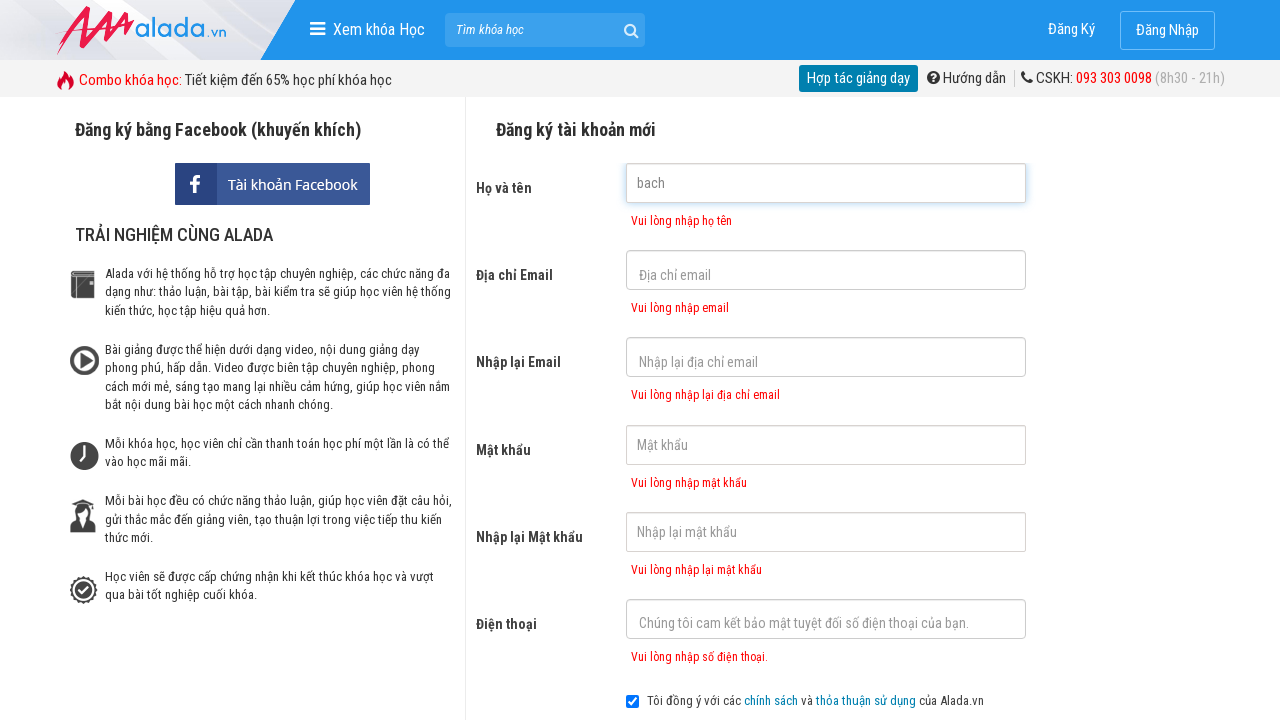

Filled email field with 'hieu@gmail.com' on #txtEmail
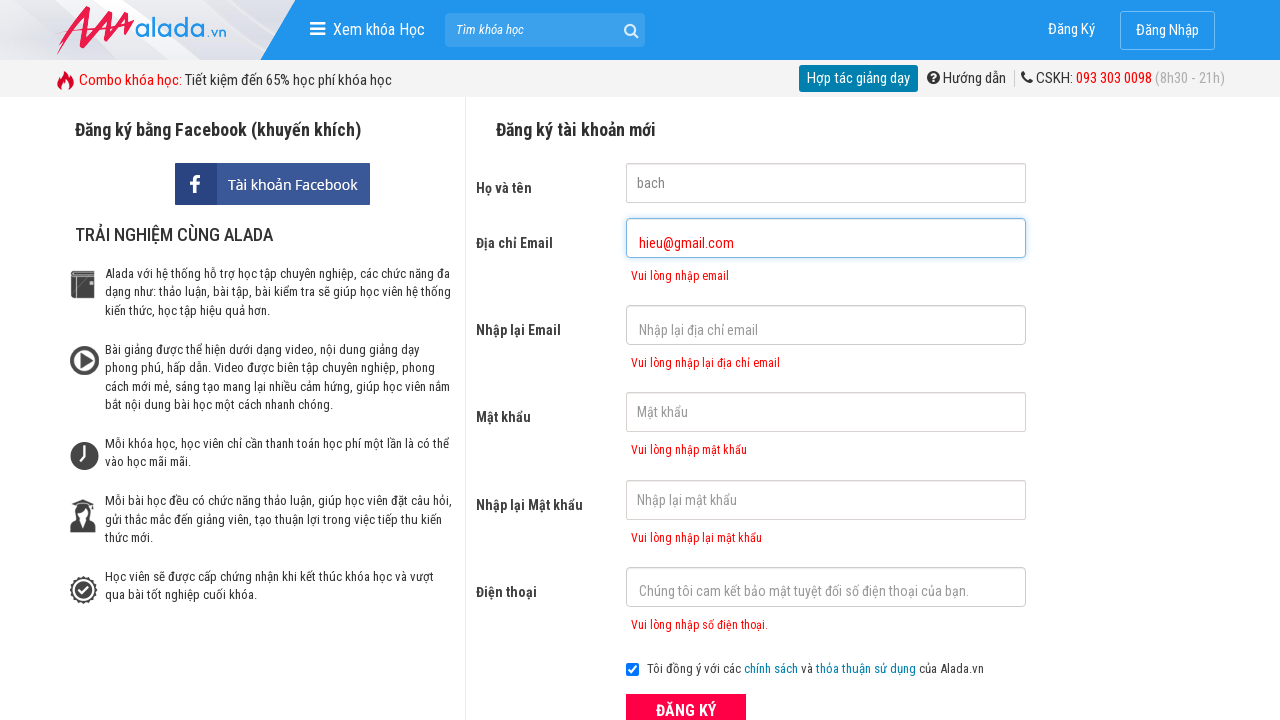

Filled confirm email field with 'hieu@gmail.com' on #txtCEmail
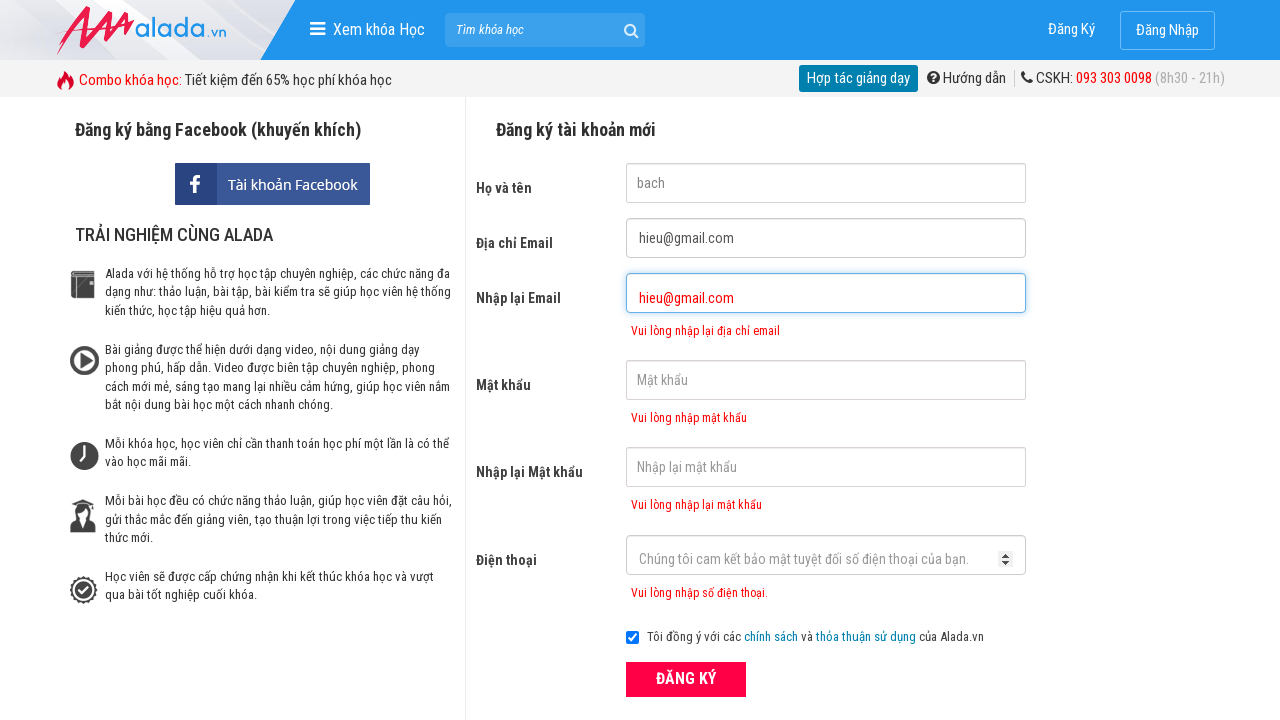

Filled password field with '12345' (5 characters - below minimum) on #txtPassword
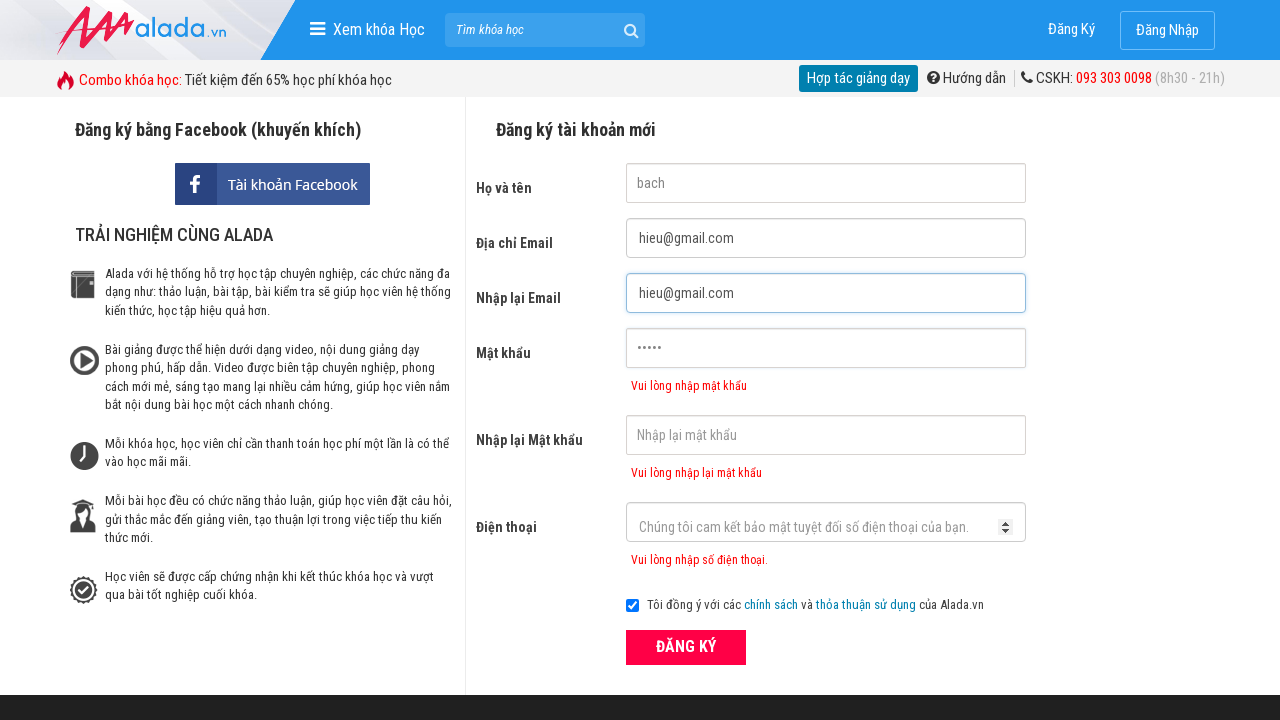

Filled confirm password field with '123456' on #txtCPassword
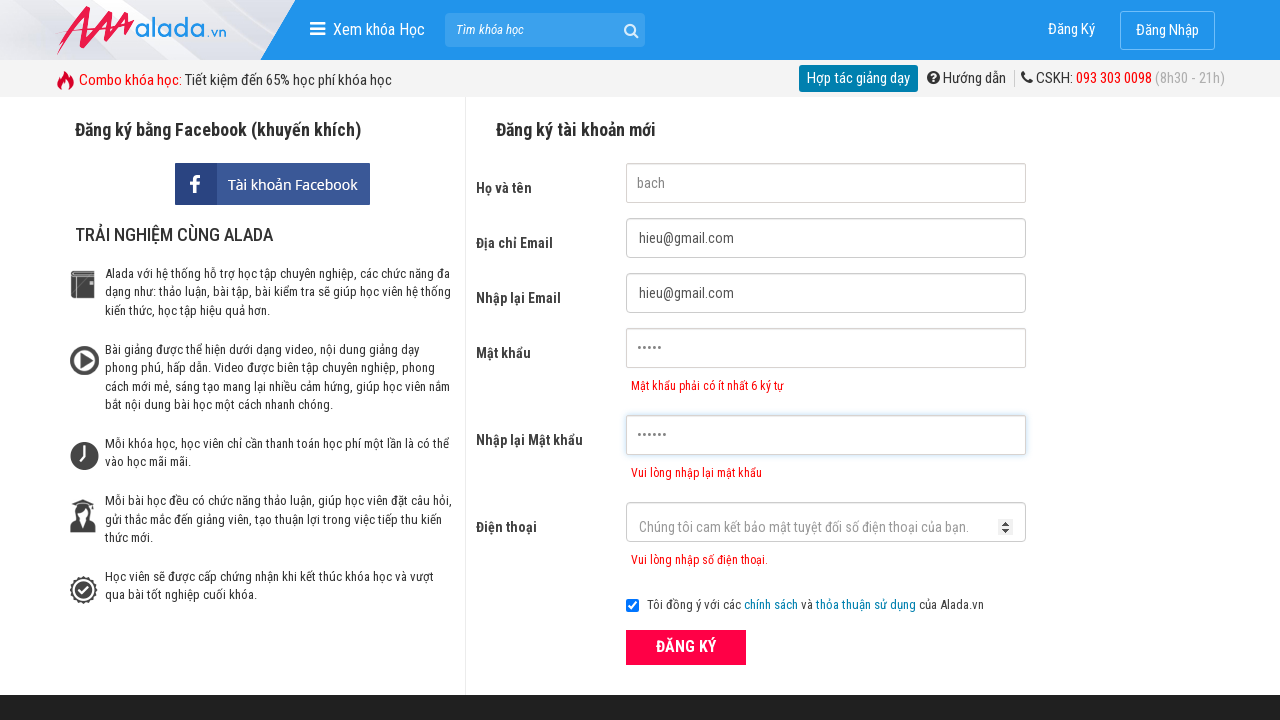

Filled phone field with '0966994820' on #txtPhone
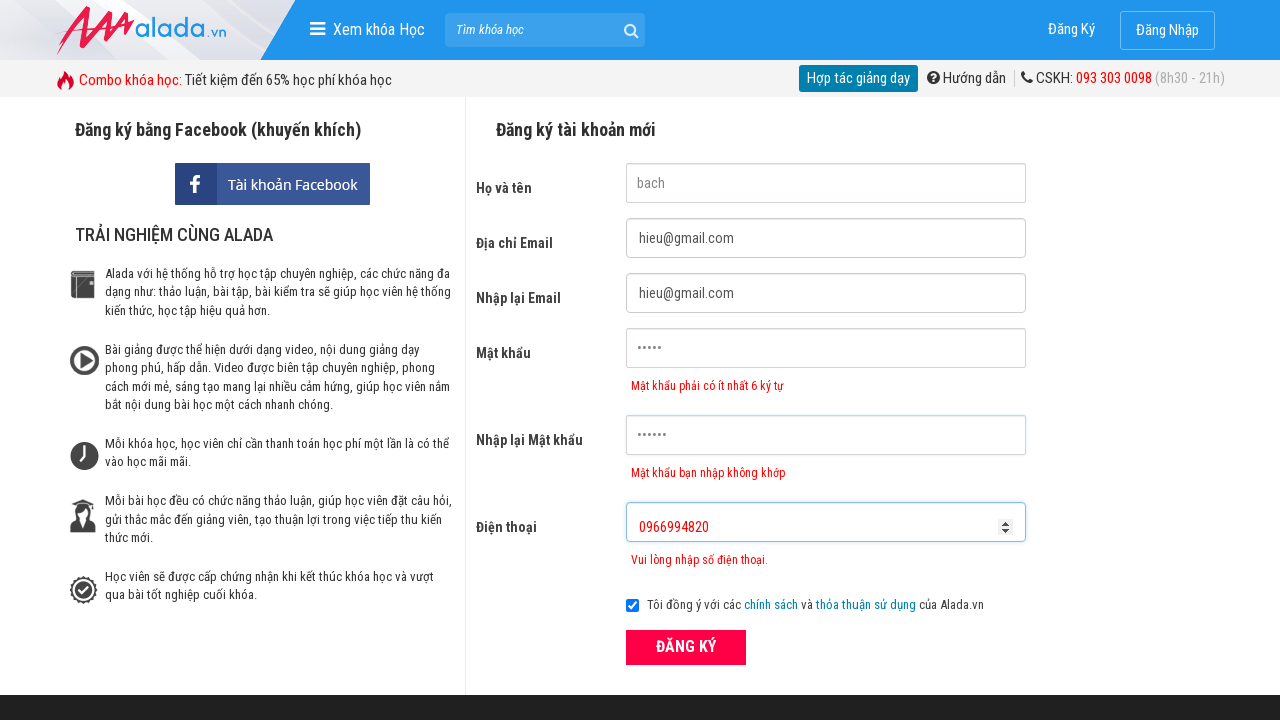

Verified password validation error message: 'Mật khẩu phải có ít nhất 6 ký tự'
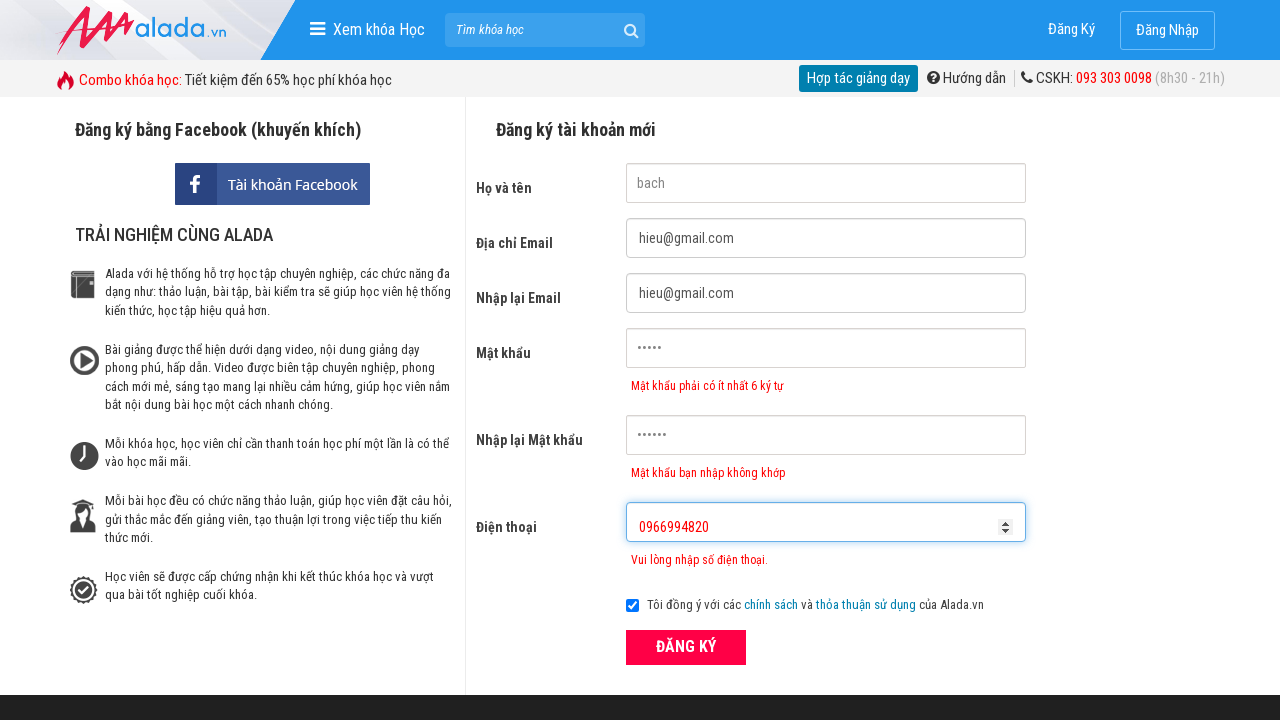

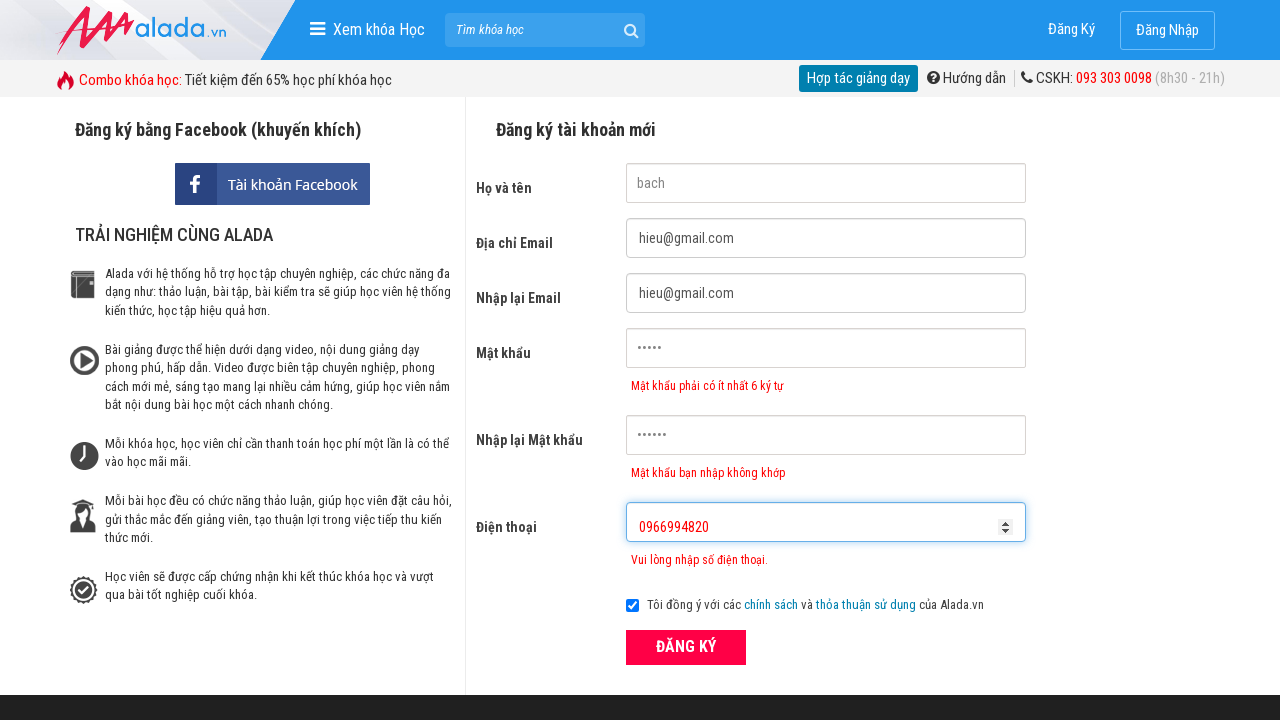